Tests that edits are cancelled when pressing Escape during edit mode

Starting URL: https://demo.playwright.dev/todomvc

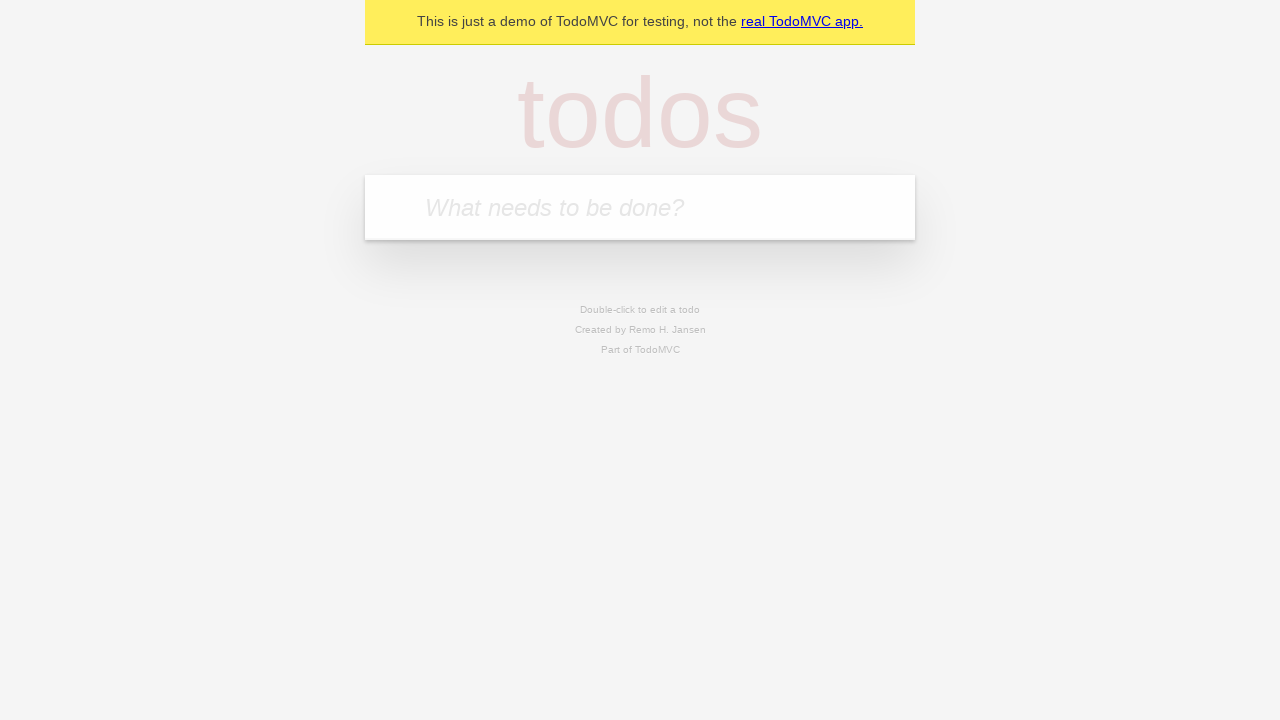

Filled new todo input with 'buy some cheese' on .new-todo
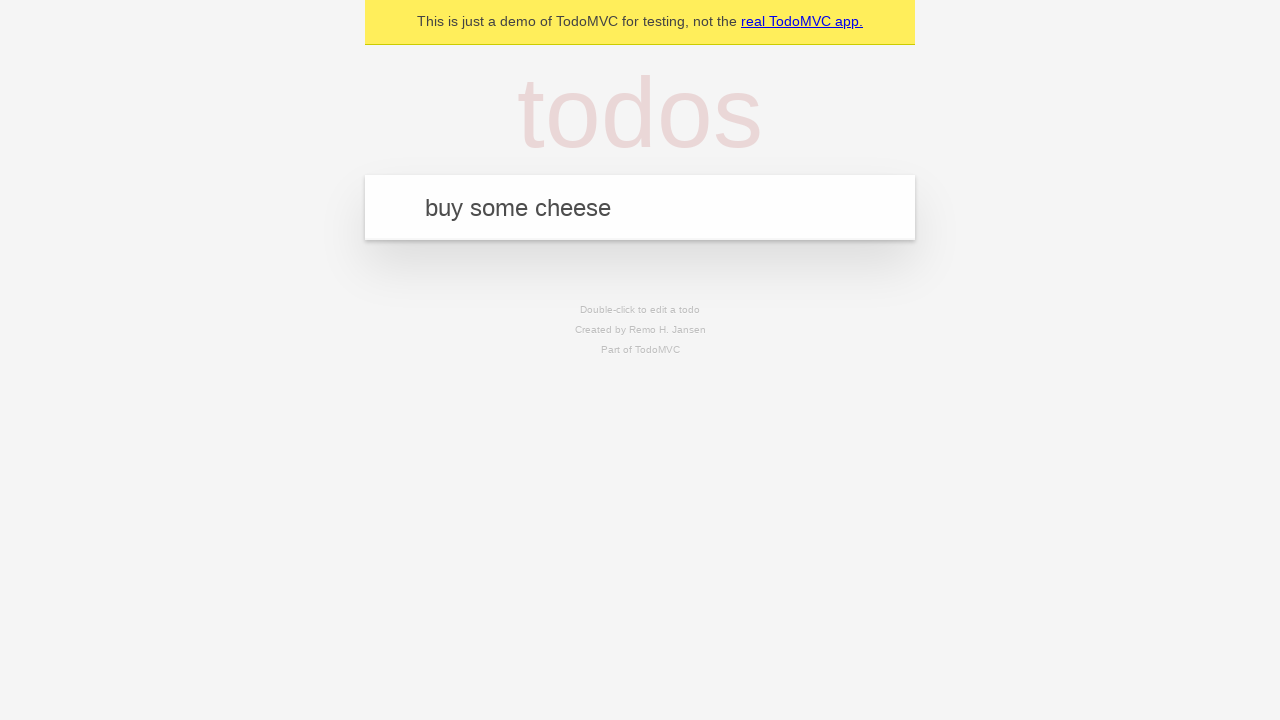

Pressed Enter to create first todo on .new-todo
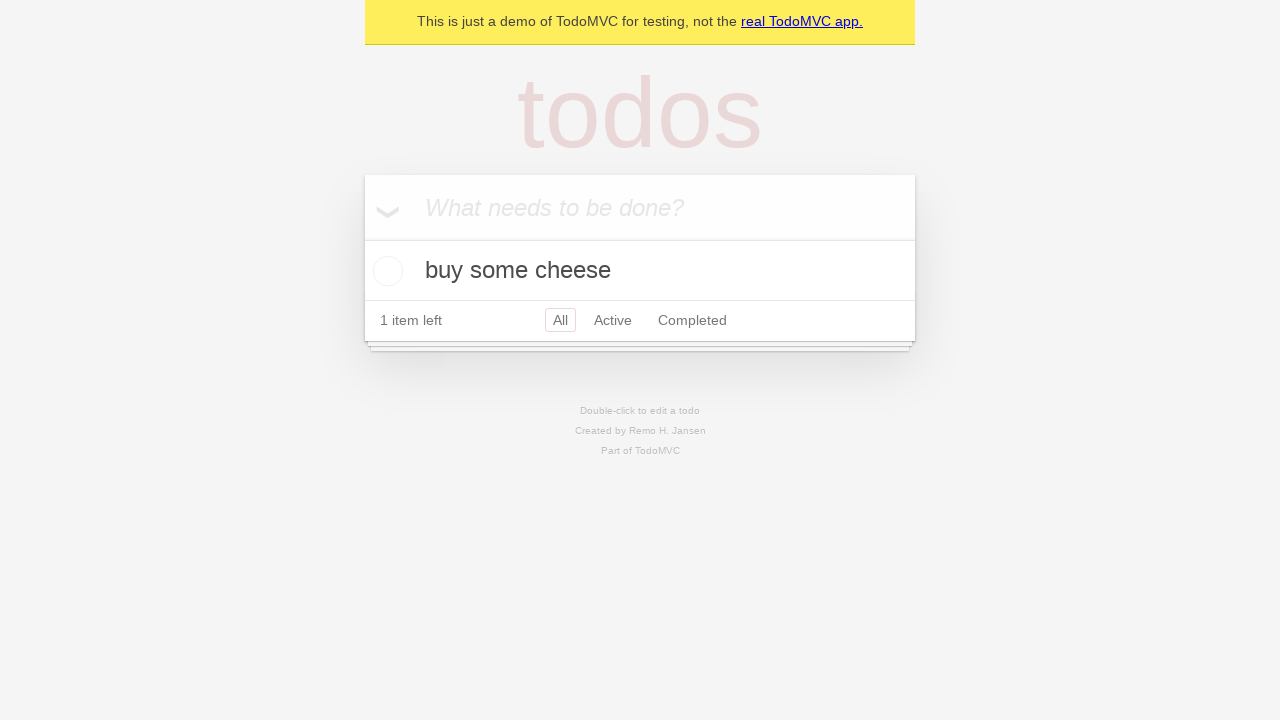

Filled new todo input with 'feed the cat' on .new-todo
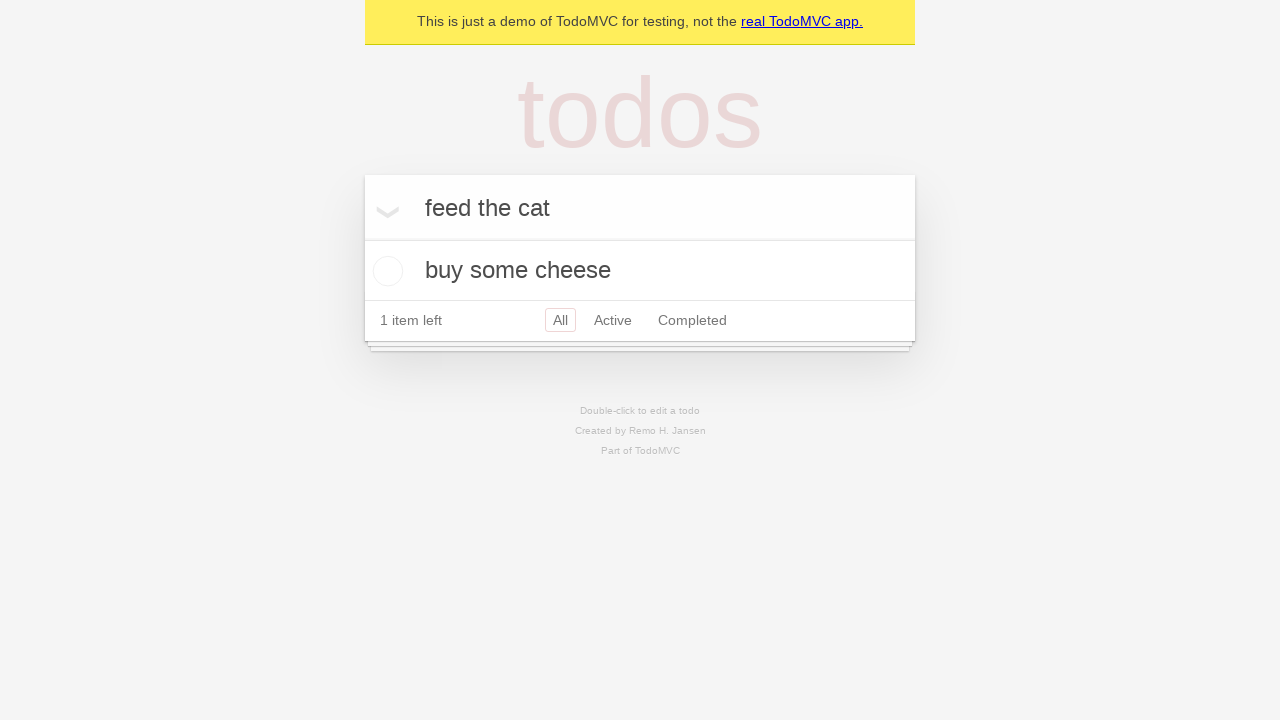

Pressed Enter to create second todo on .new-todo
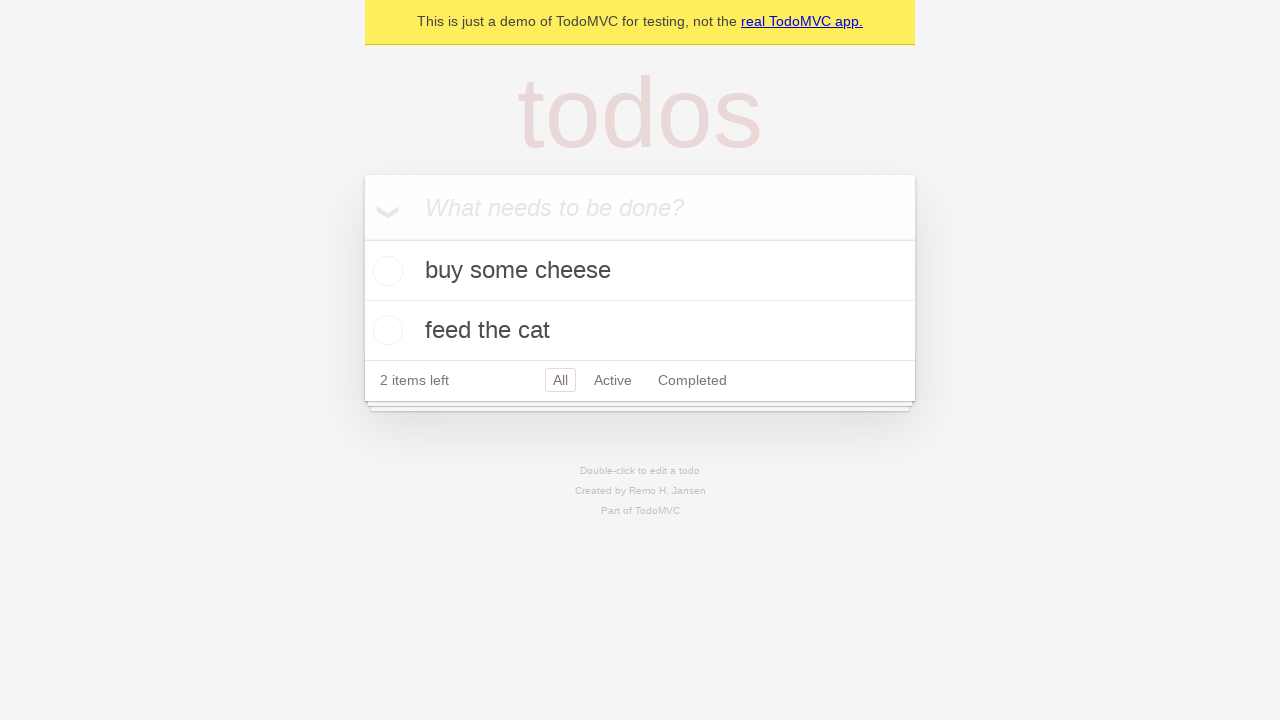

Filled new todo input with 'book a doctors appointment' on .new-todo
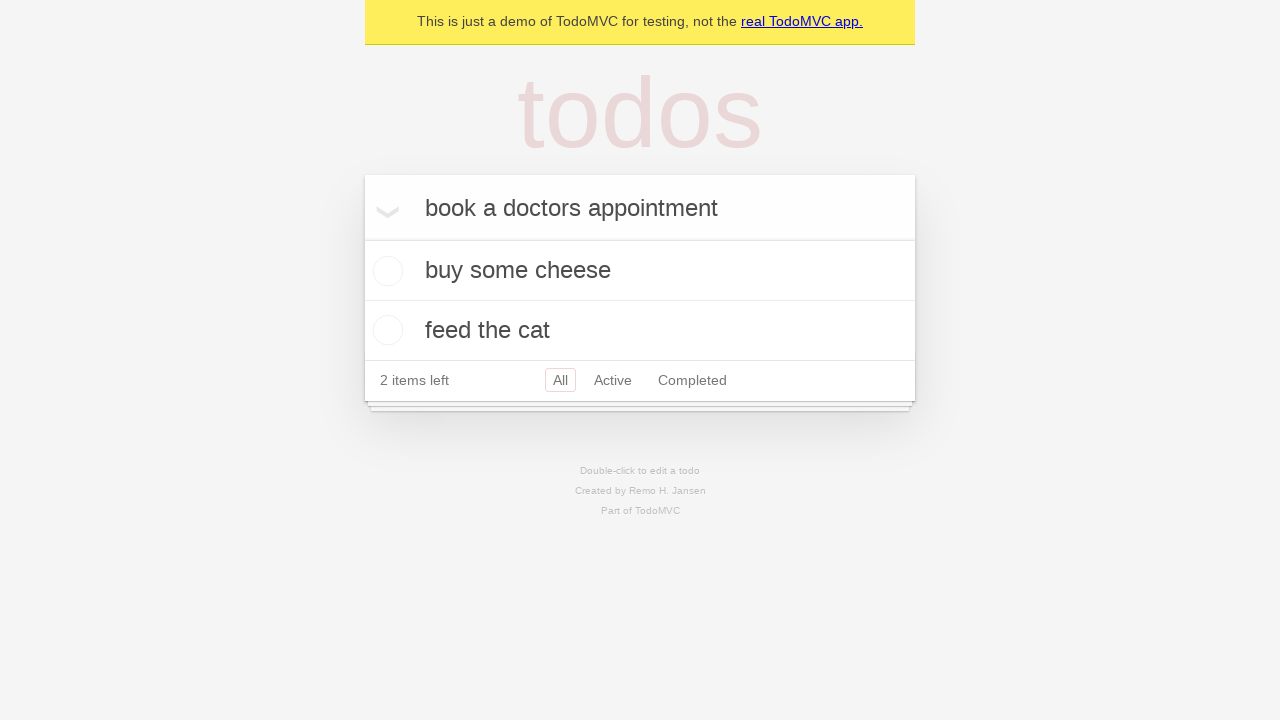

Pressed Enter to create third todo on .new-todo
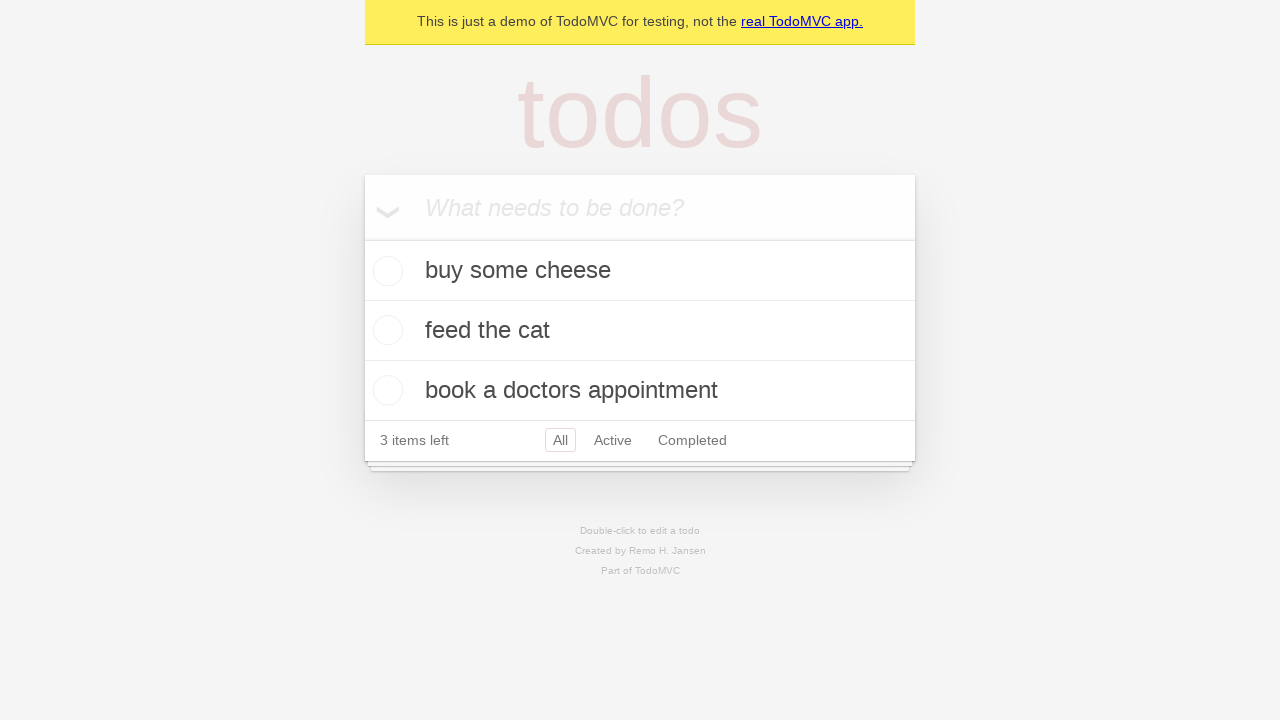

Double-clicked second todo item to enter edit mode at (640, 331) on .todo-list li >> nth=1
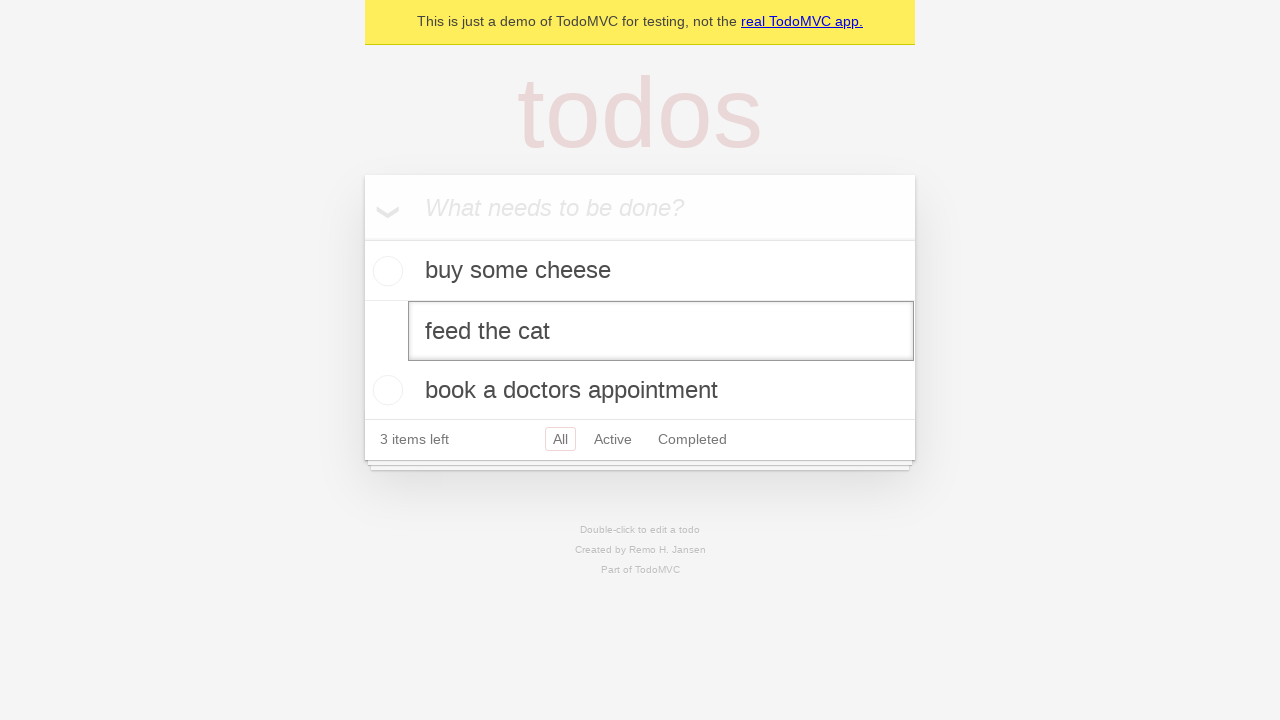

Pressed Escape to cancel edit mode on .todo-list li >> nth=1 >> .edit
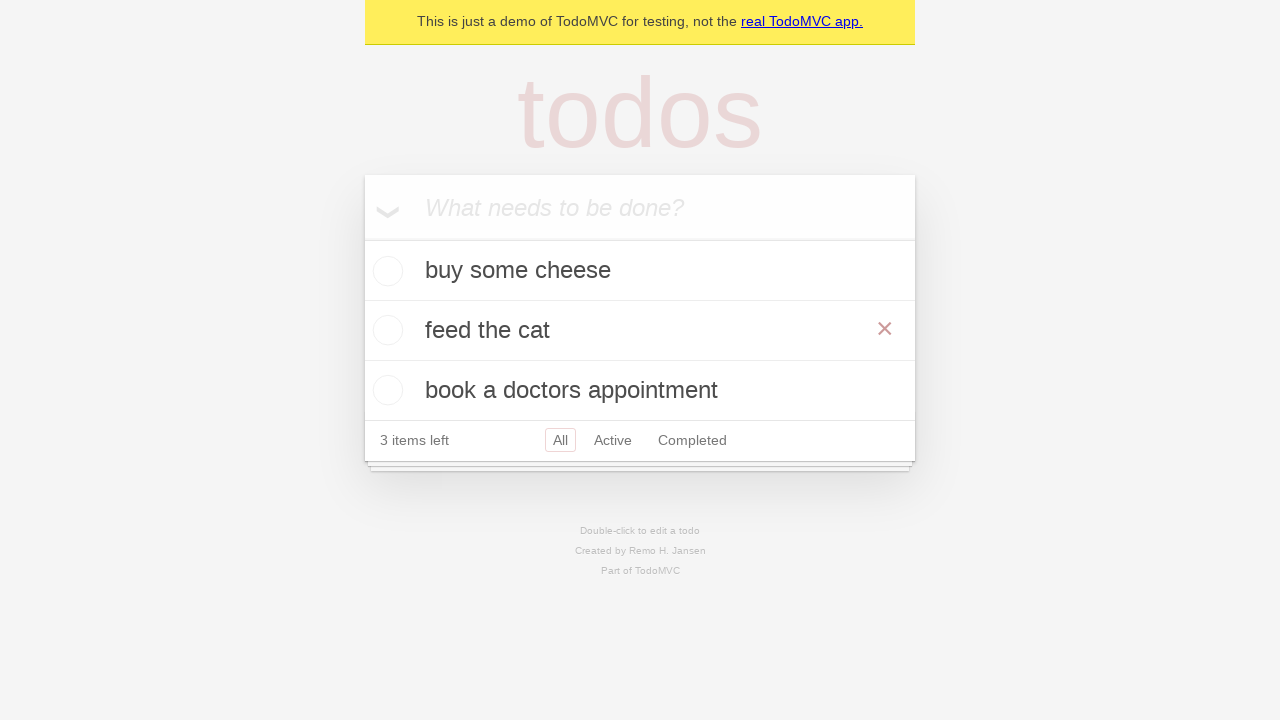

Waited for todo list to update after cancelling edit
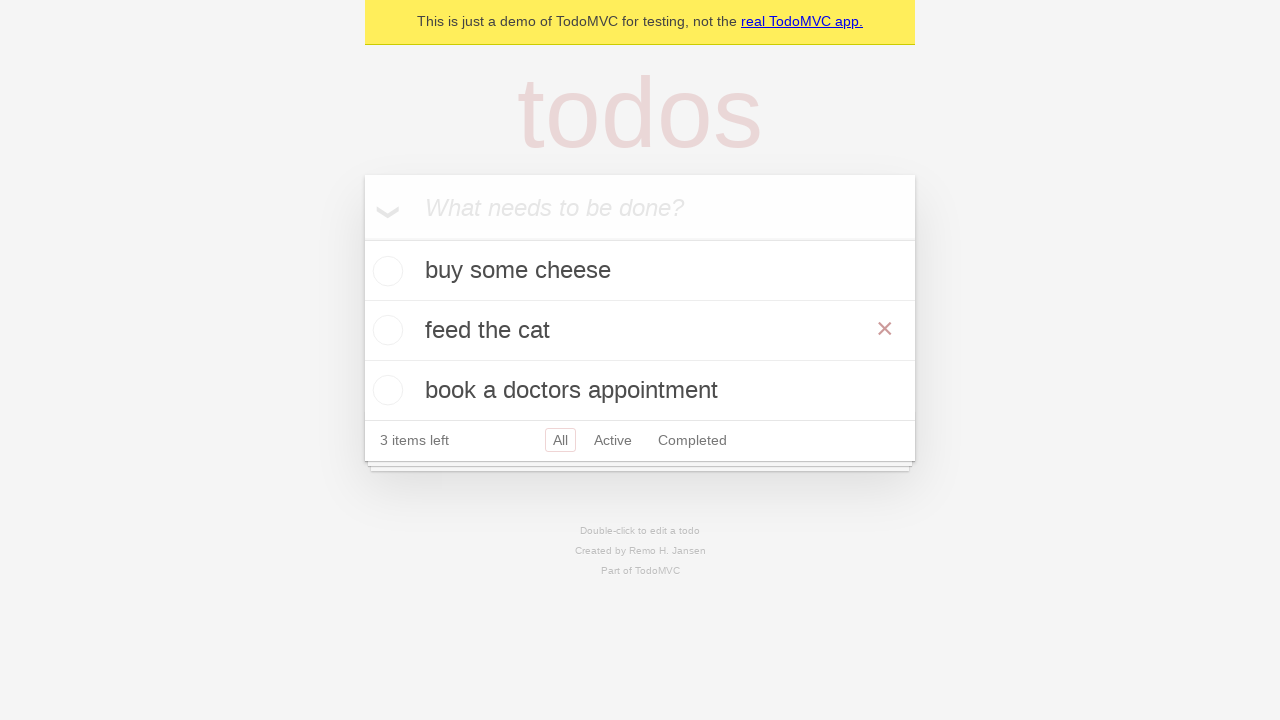

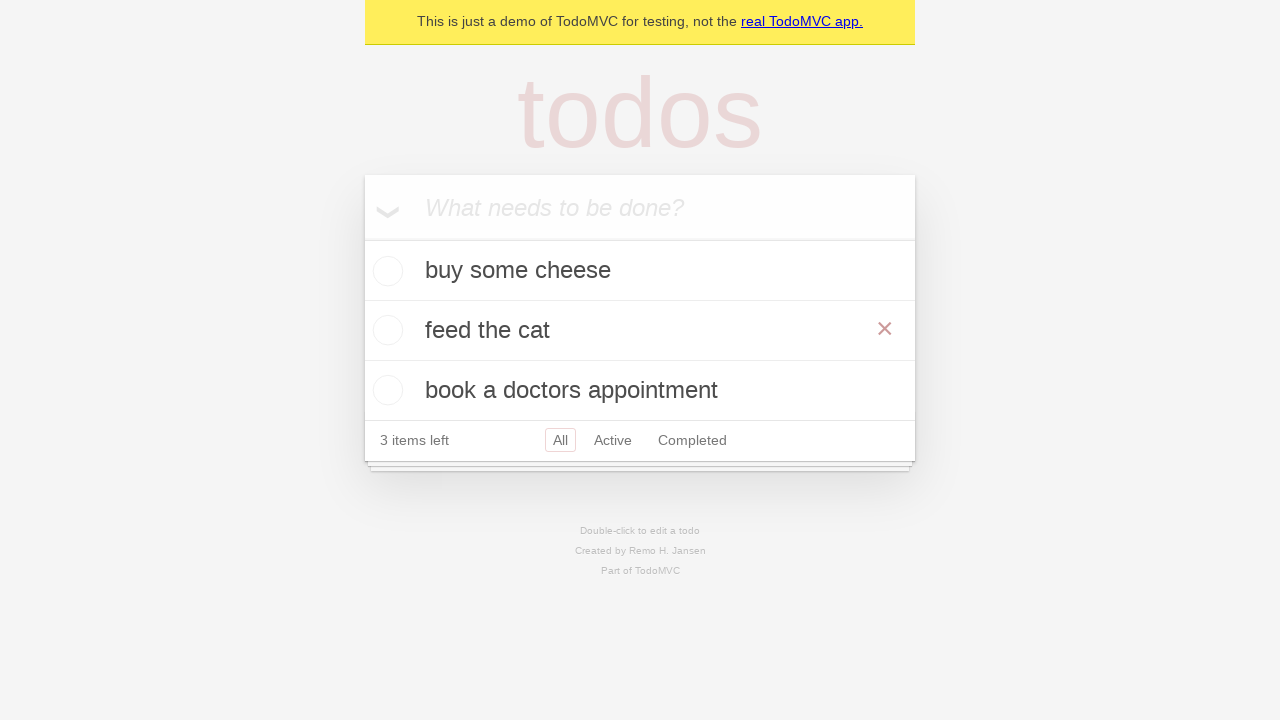